Tests JavaScript alert popup handling by clicking a button that triggers an alert and accepting the alert dialog

Starting URL: http://demo.automationtesting.in/Alerts.html

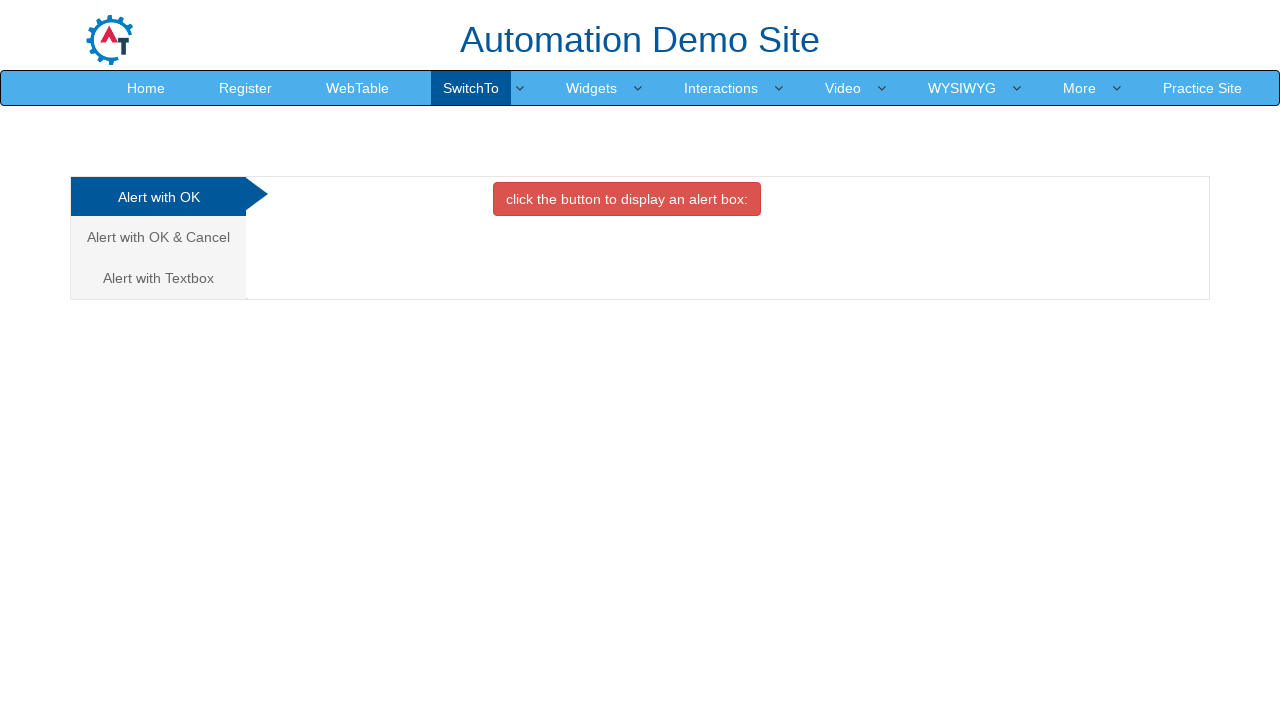

Clicked on the first alert option tab at (158, 197) on (//a[@class='analystic'])[1]
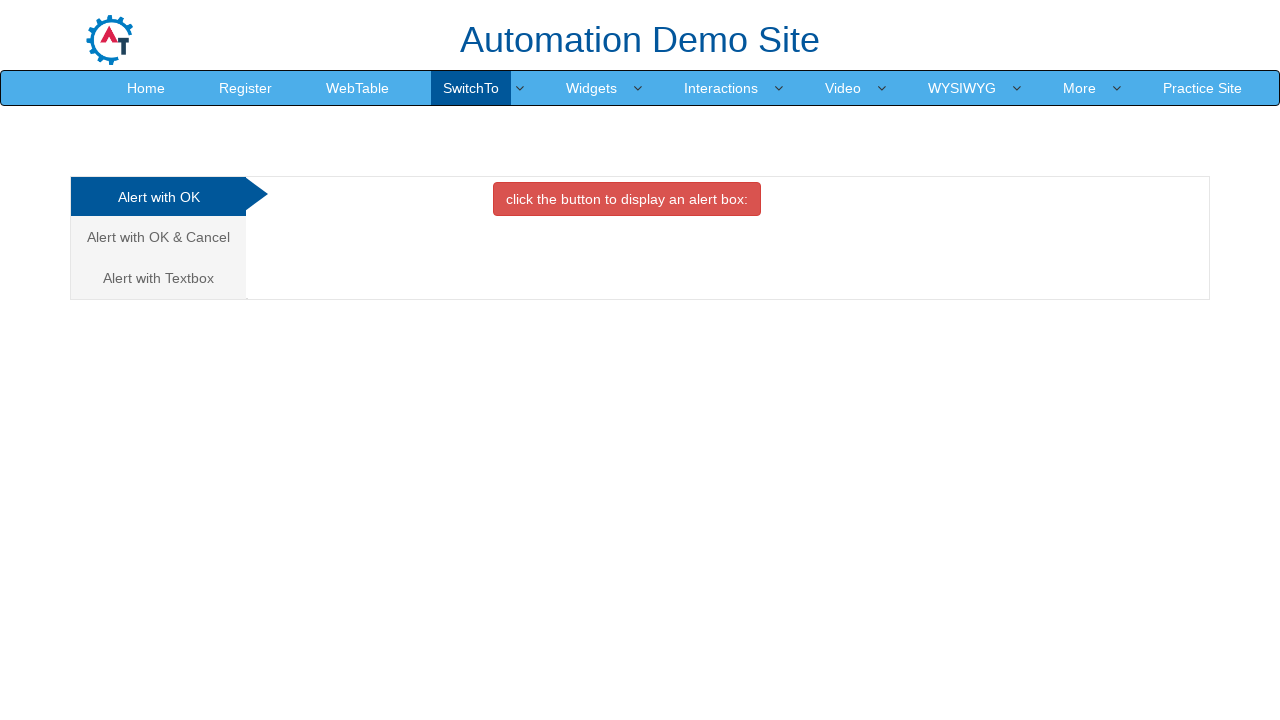

Waited 1 second for page to respond
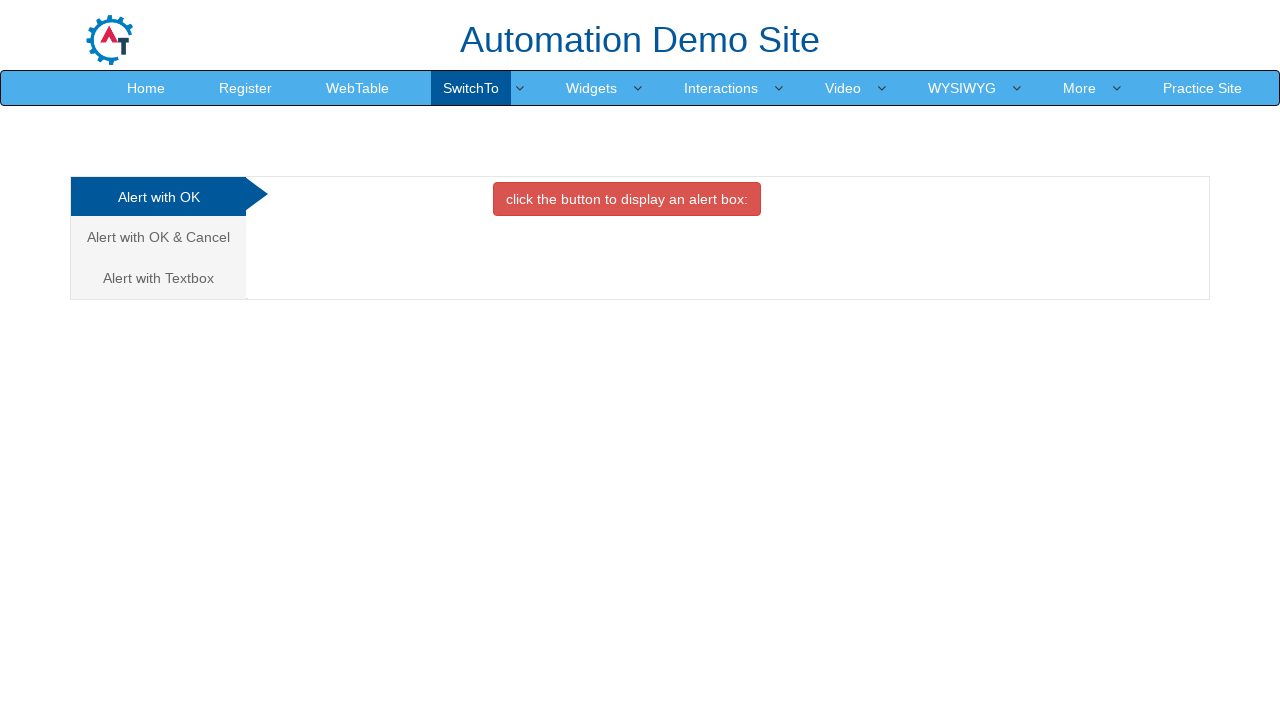

Clicked the button to trigger JavaScript alert at (627, 199) on xpath=//button[contains(text(),' click the button to')]
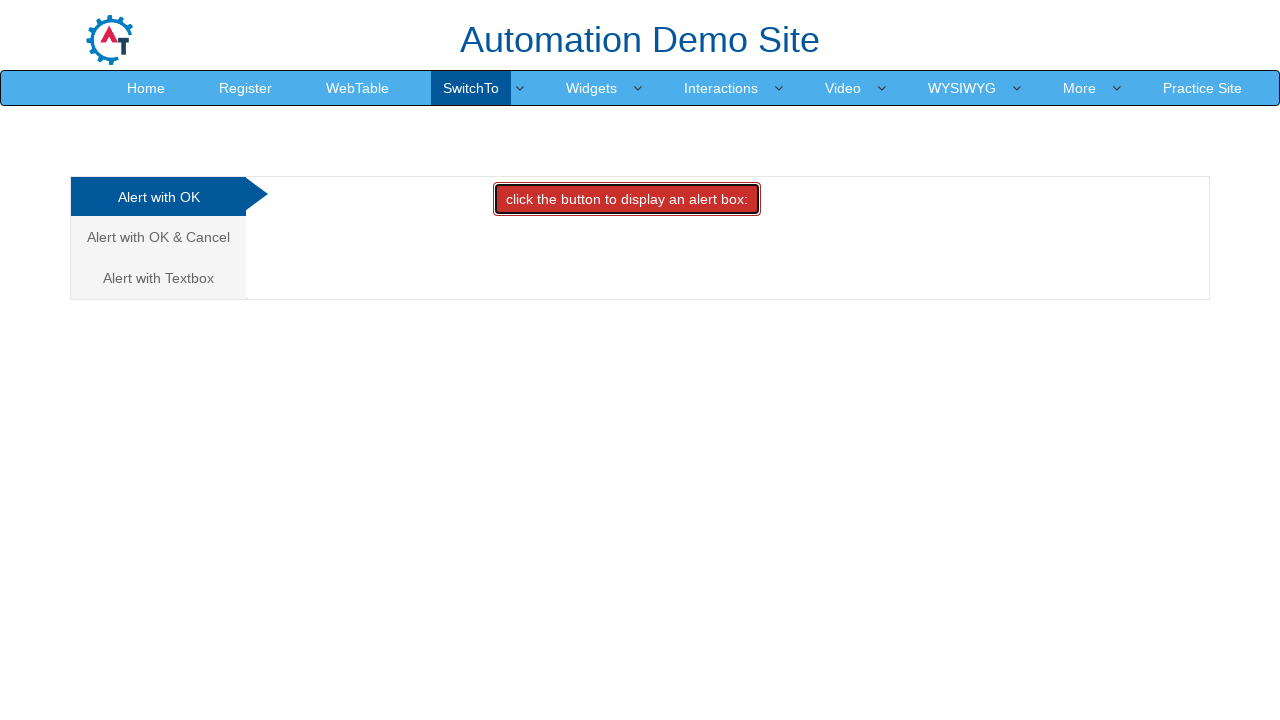

Set up dialog handler to accept JavaScript alerts
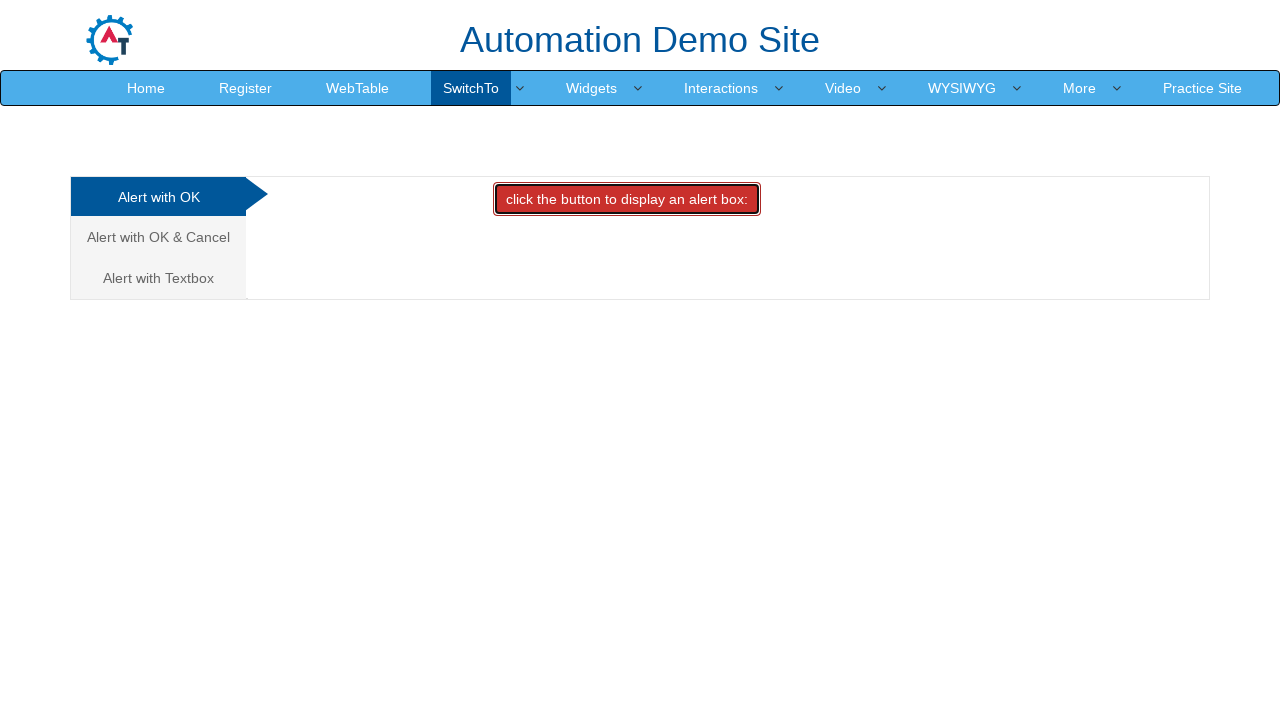

Waited 1 second for alert to be processed
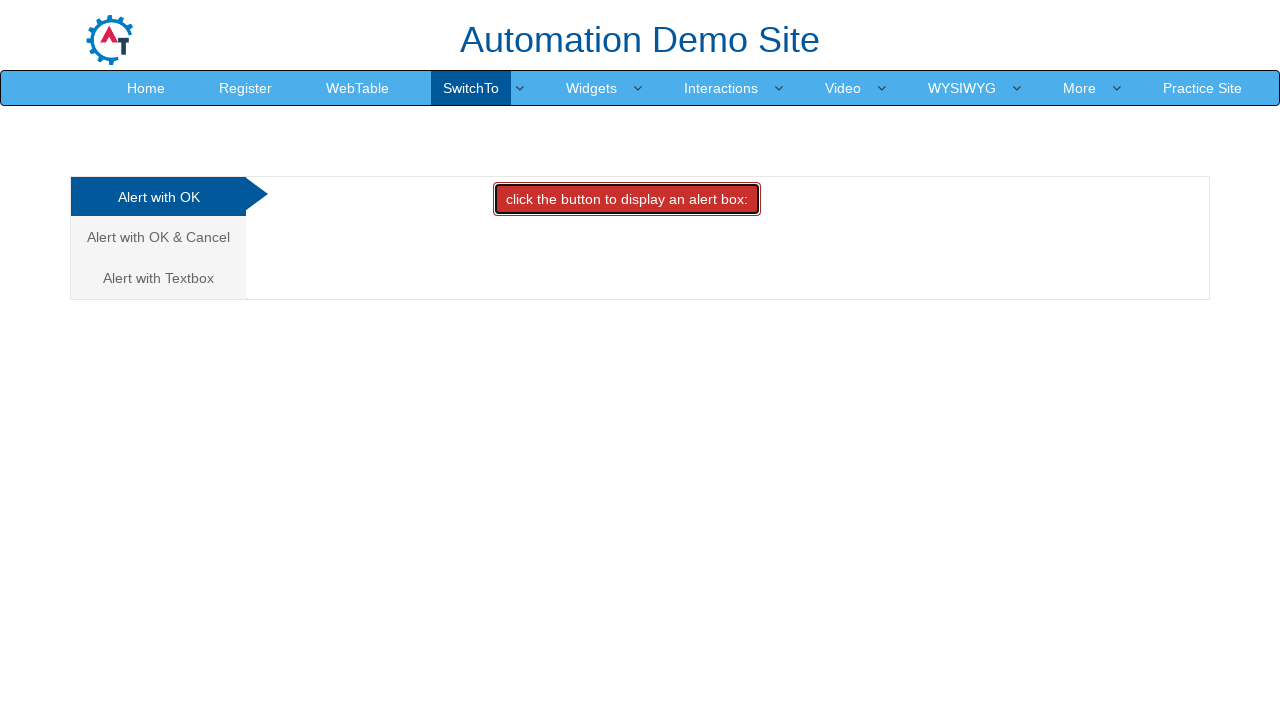

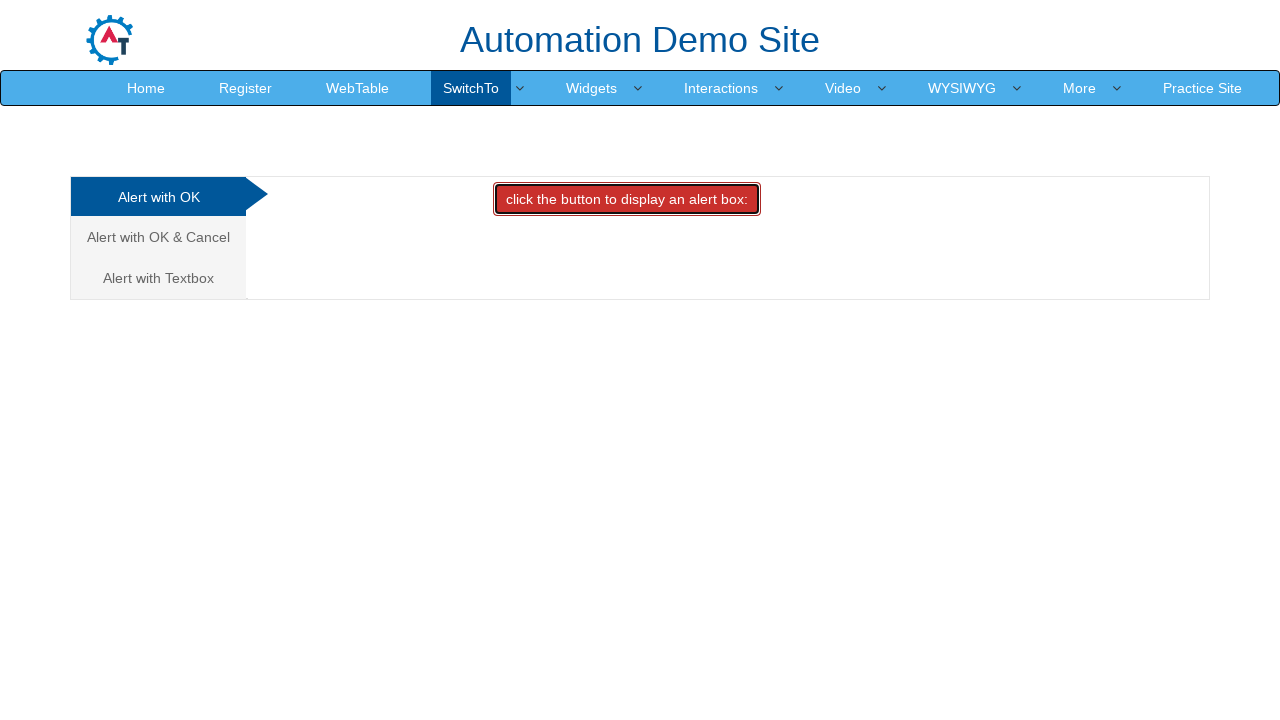